Tests a text case converter tool by entering text and clicking various case conversion buttons (uppercase, lowercase, capitalized, sentence case, alternating case)

Starting URL: http://easyonlineconverter.com/converters/case_conveter.html

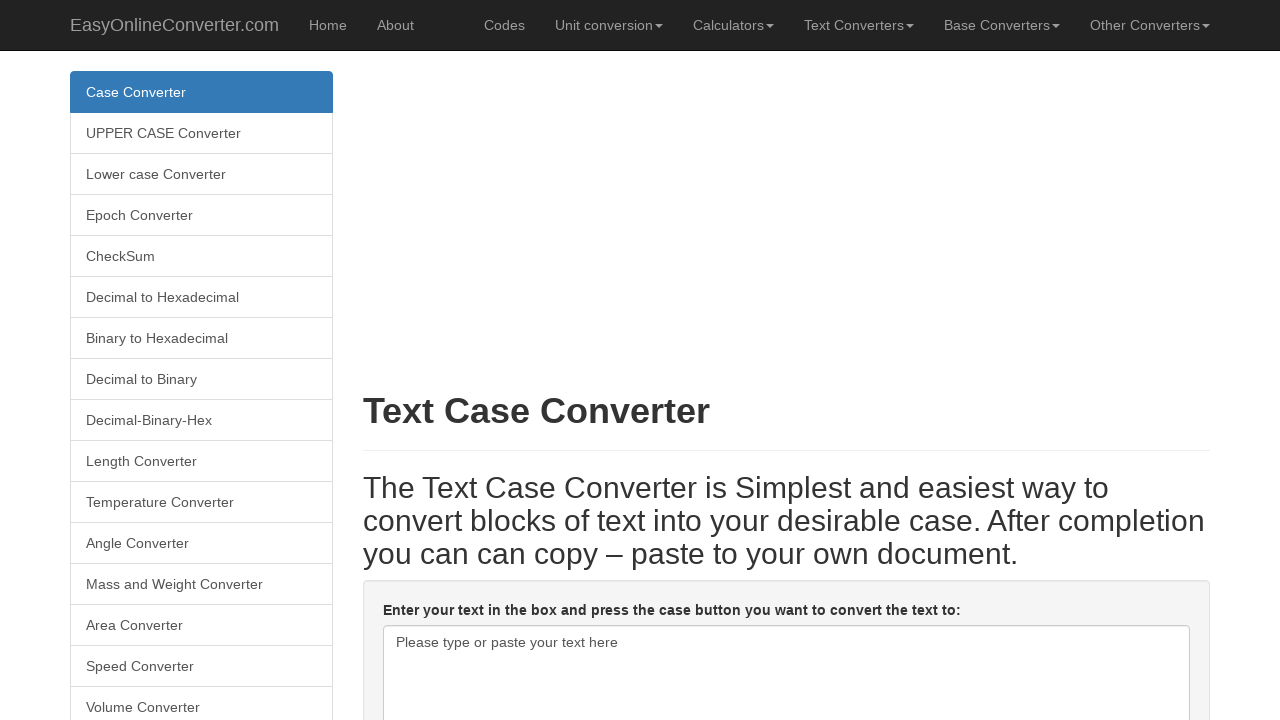

Cleared the content field on #content
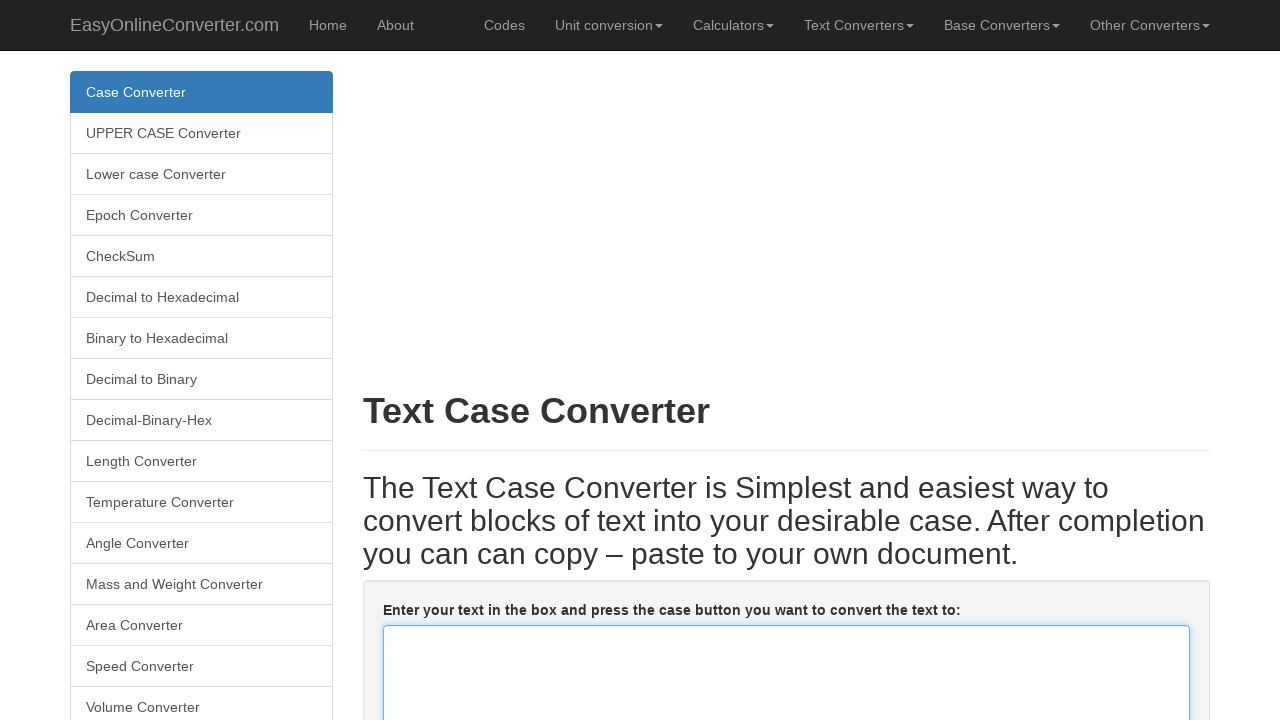

Entered 'meghana' in the content field on #content
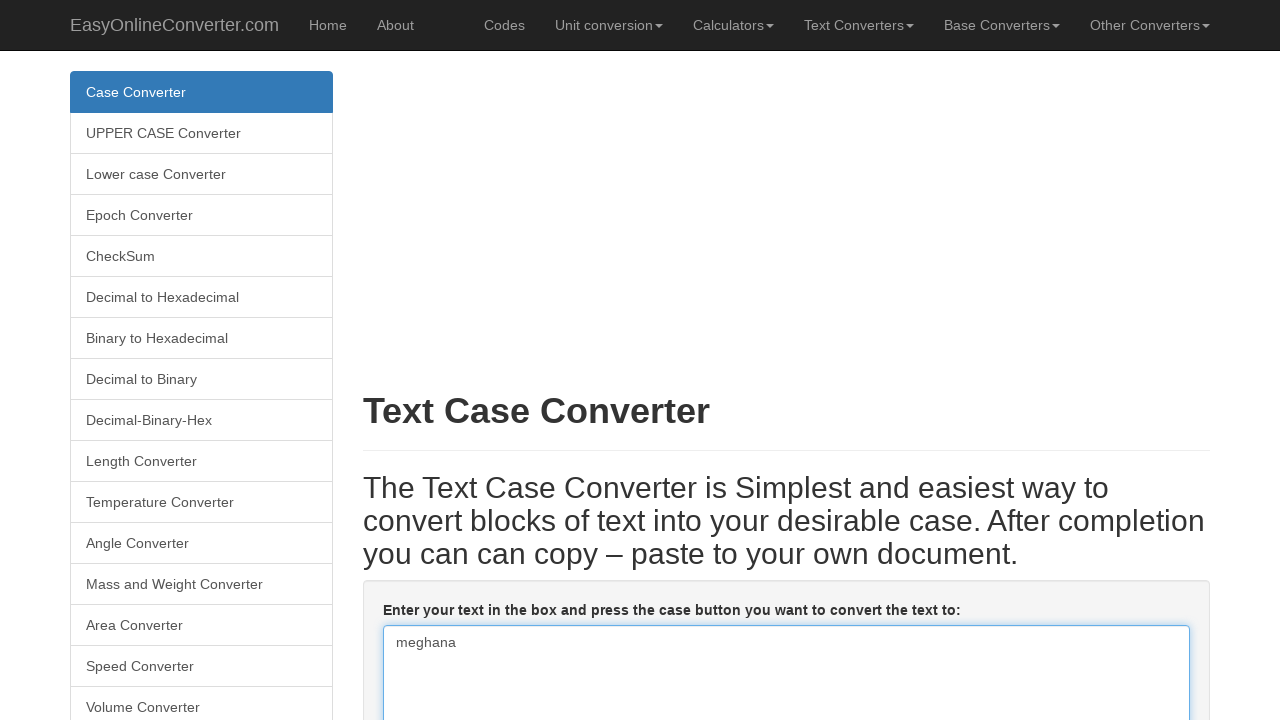

Clicked uppercase conversion button at (458, 361) on #upper
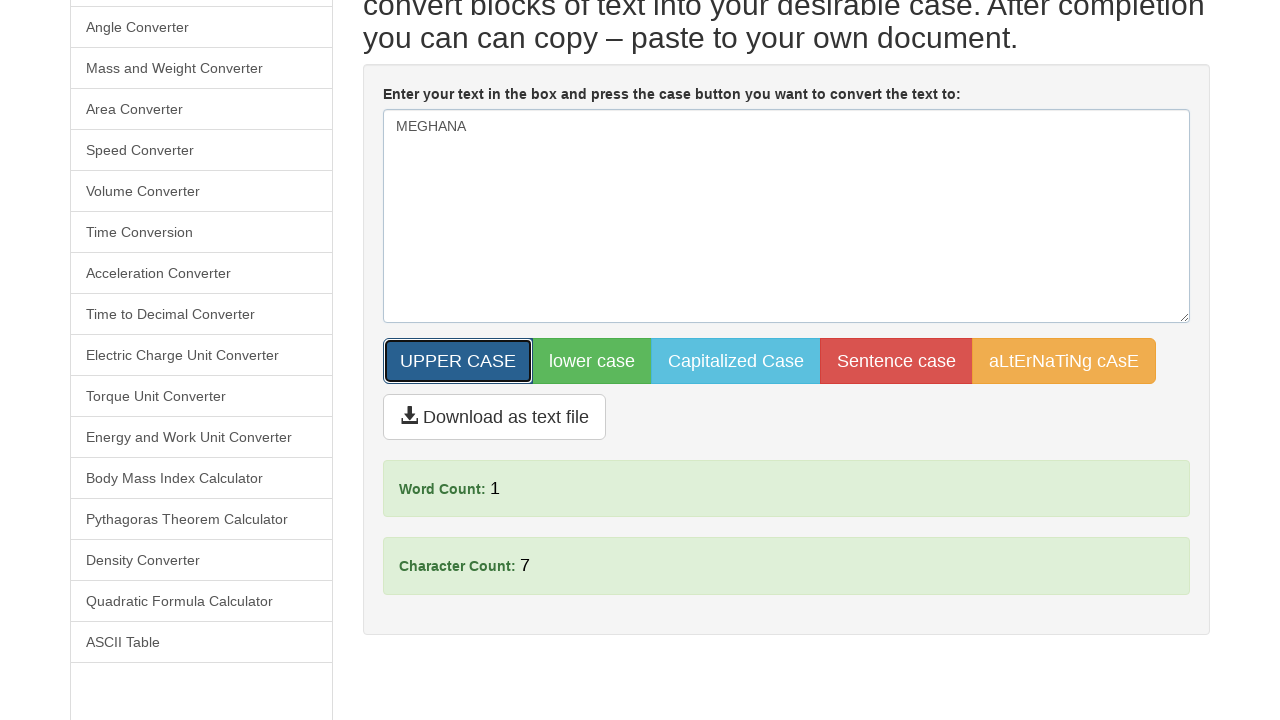

Clicked lowercase conversion button at (592, 361) on #lower
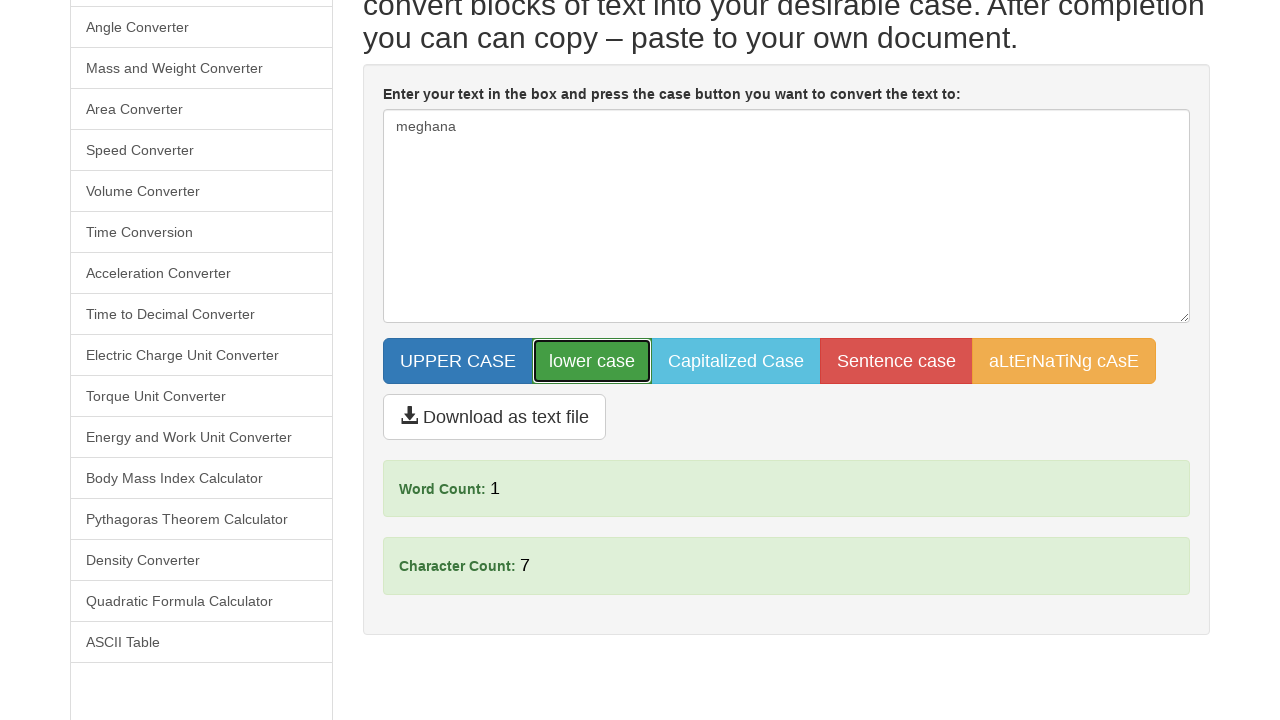

Clicked capitalized conversion button at (736, 361) on #capitalized
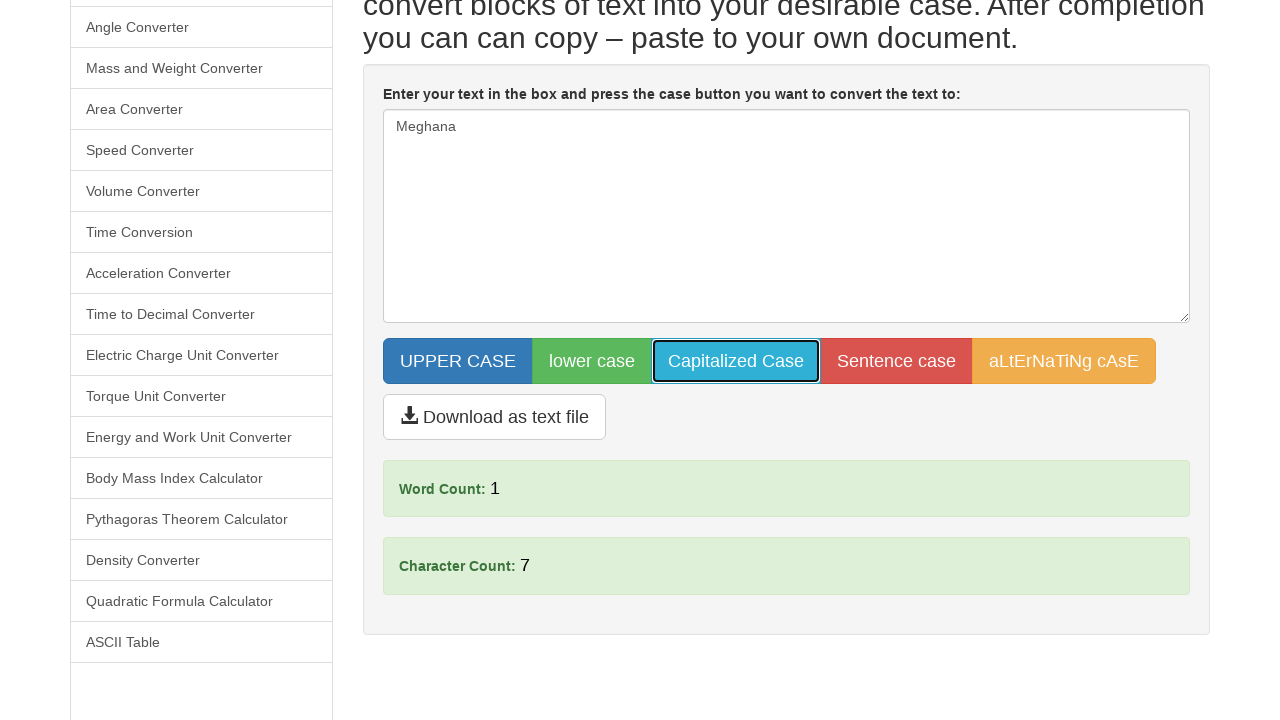

Clicked sentence case conversion button at (896, 361) on #sentence
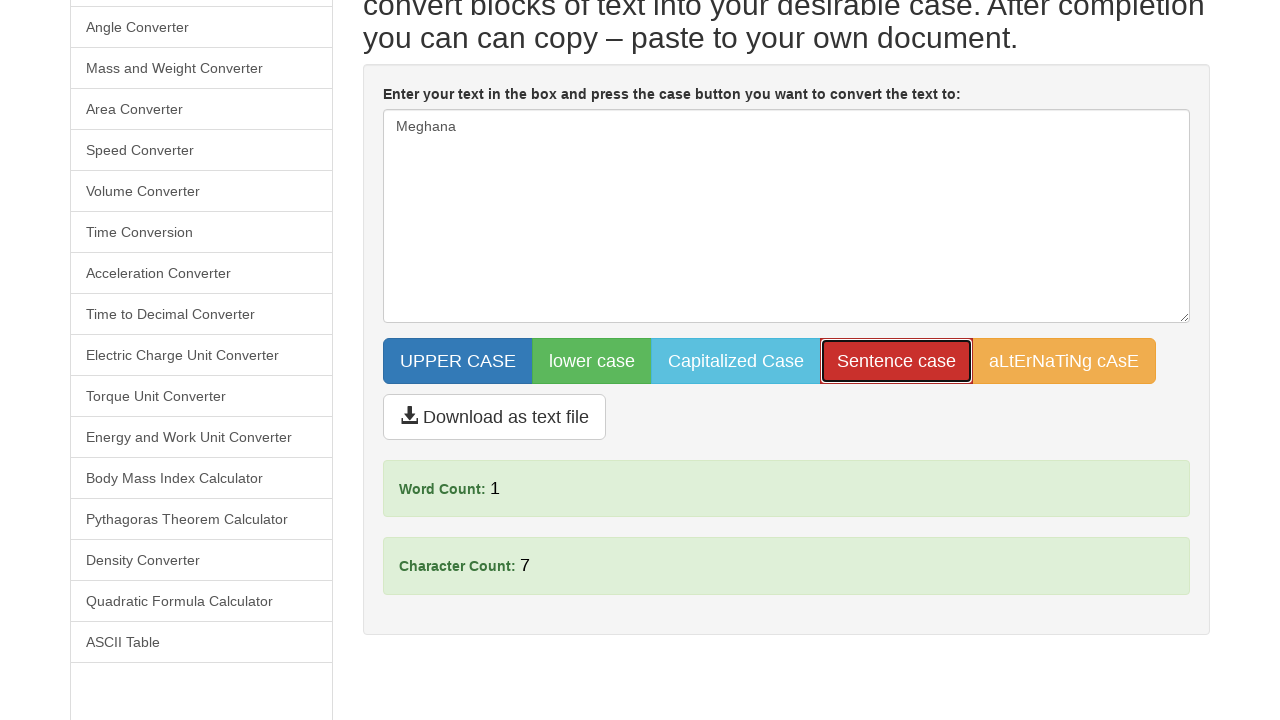

Clicked alternating case conversion button at (1064, 361) on #alternating
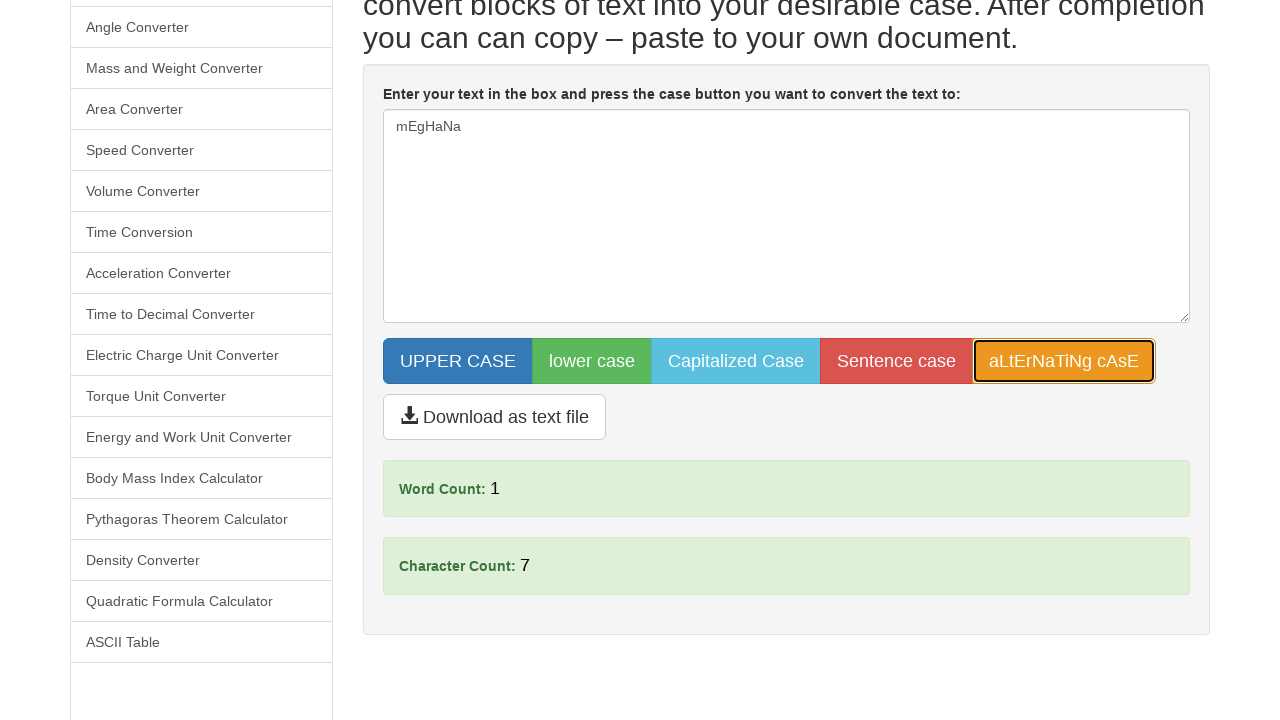

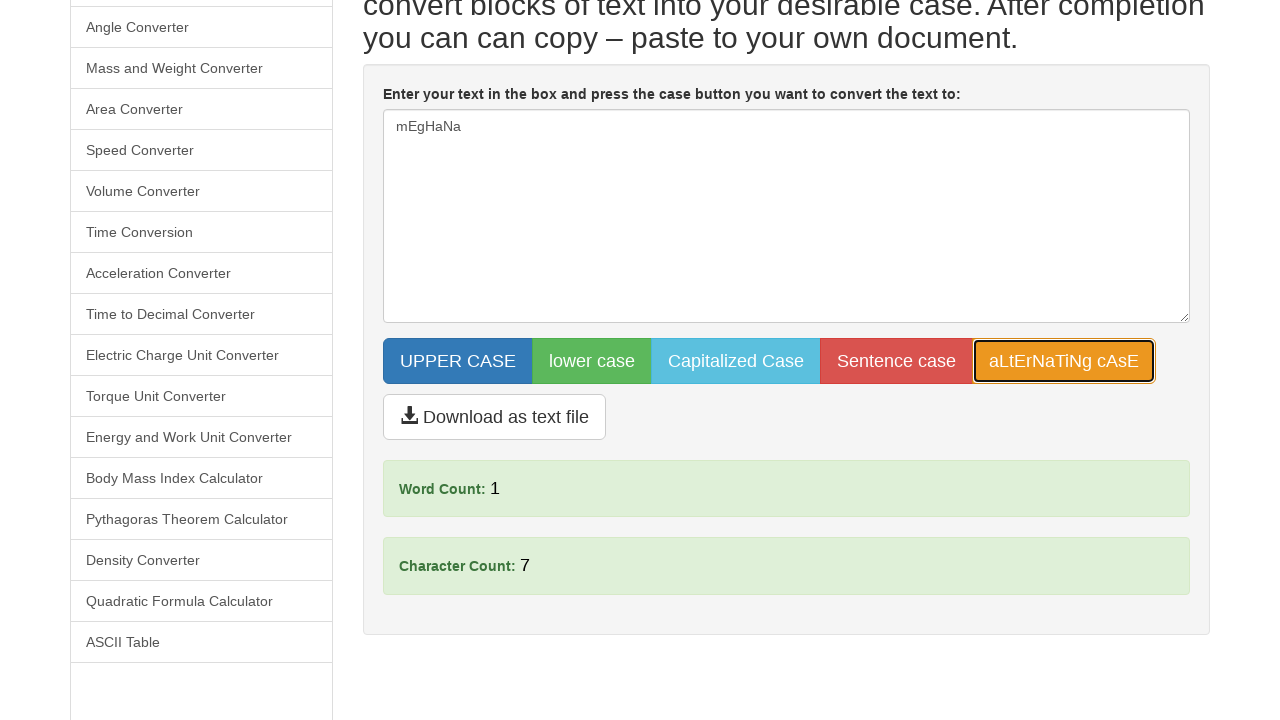